Navigates to a Polish energy certificate registry page and verifies that certificate information elements are present on the page.

Starting URL: https://rejestrcheb.mrit.gov.pl/wykaz-swiadectw-charakterystyki-energetycznej-budynkow

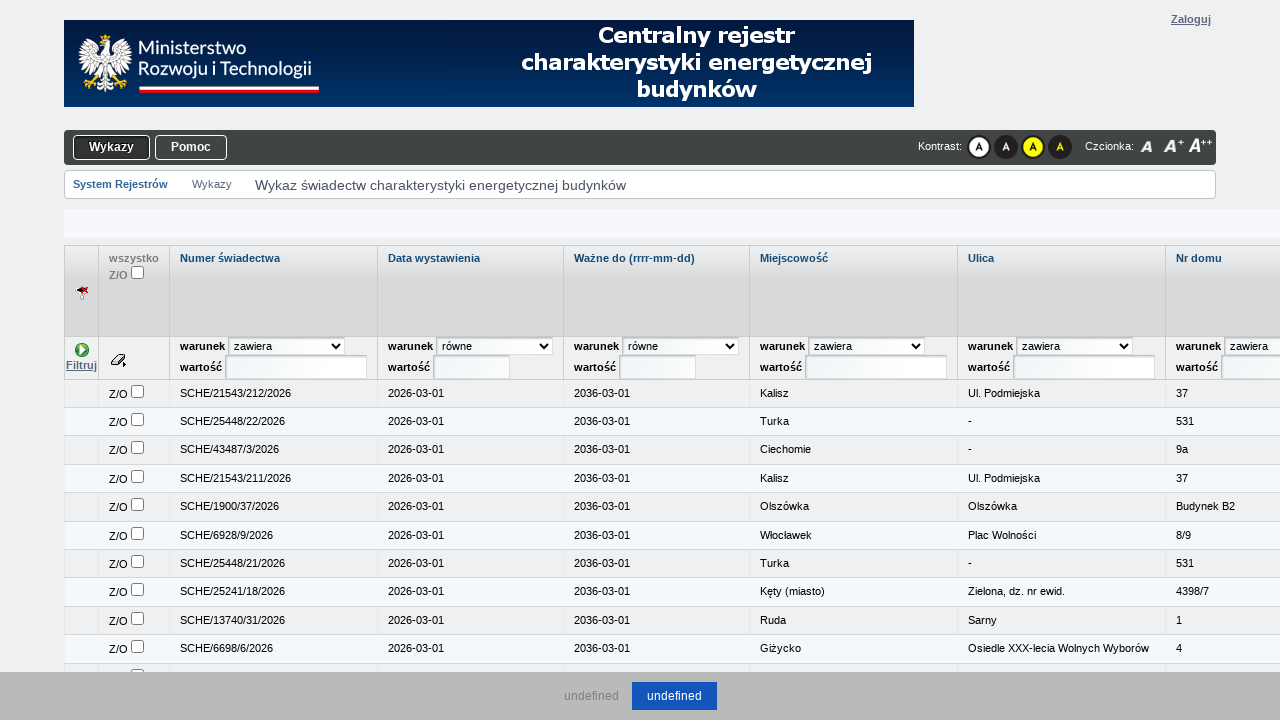

Navigated to Polish energy certificate registry page
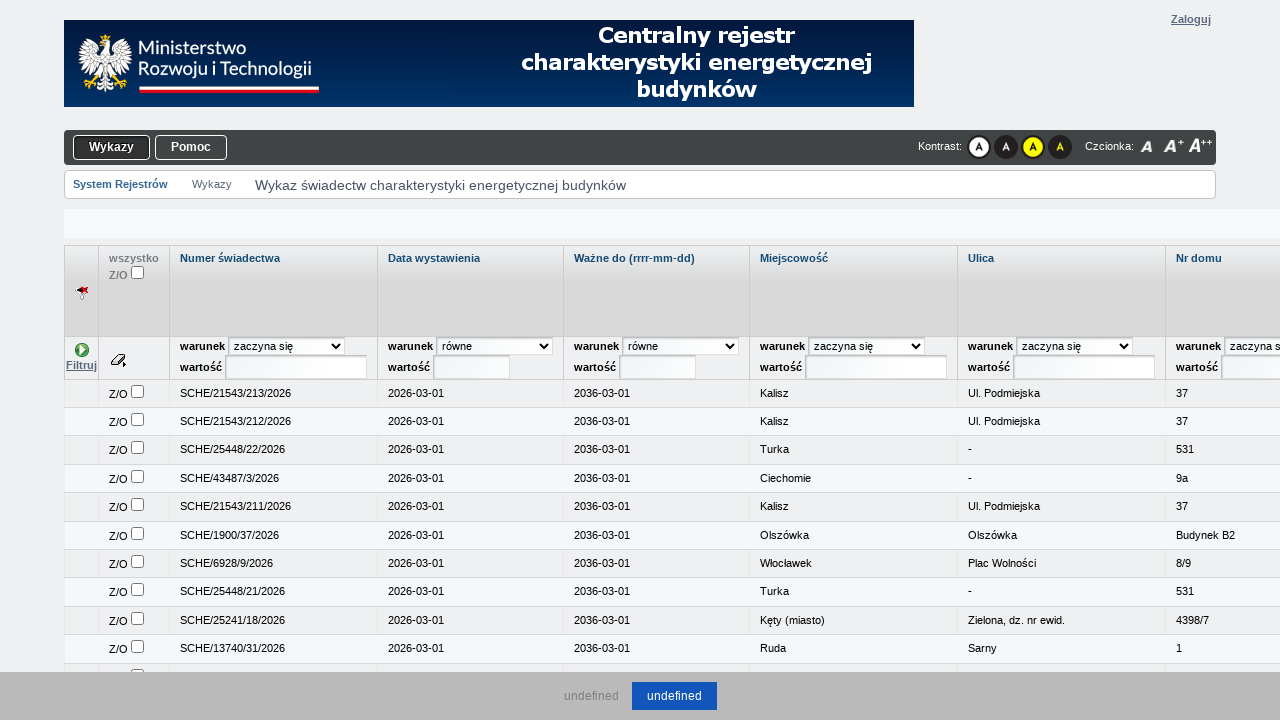

Certificate information element loaded on the page
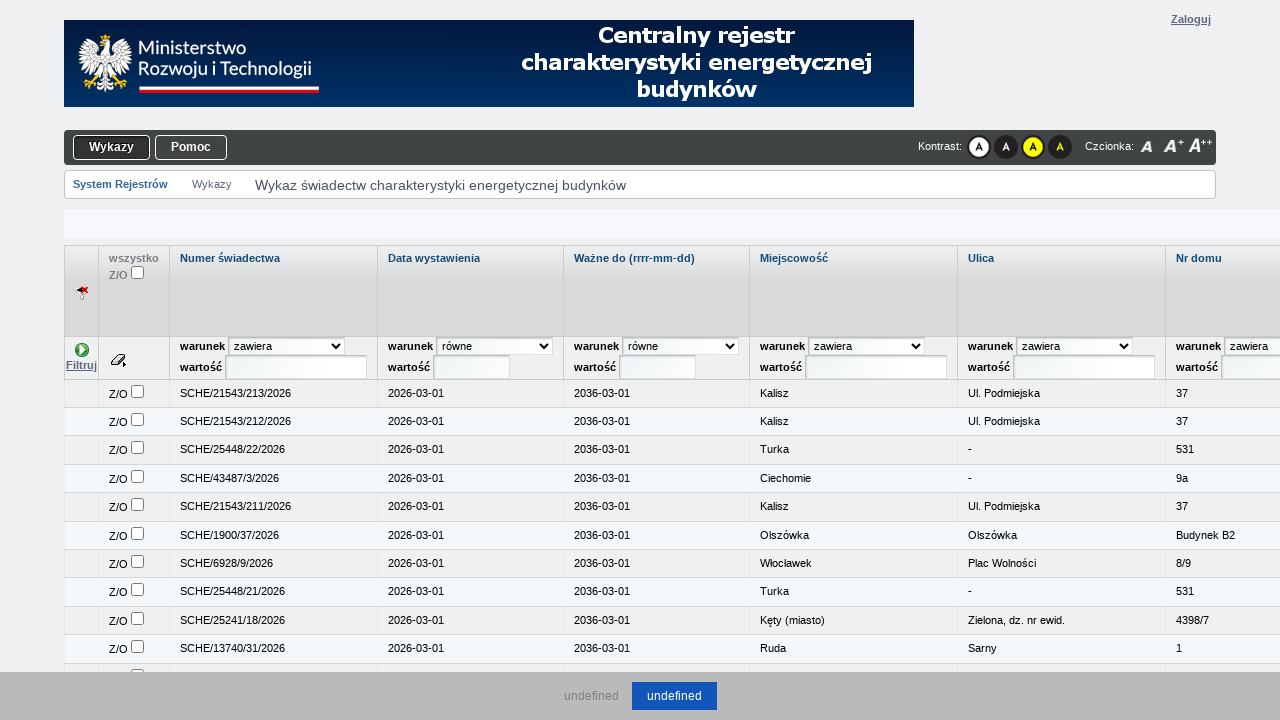

Verified that certificate information elements are present on the page
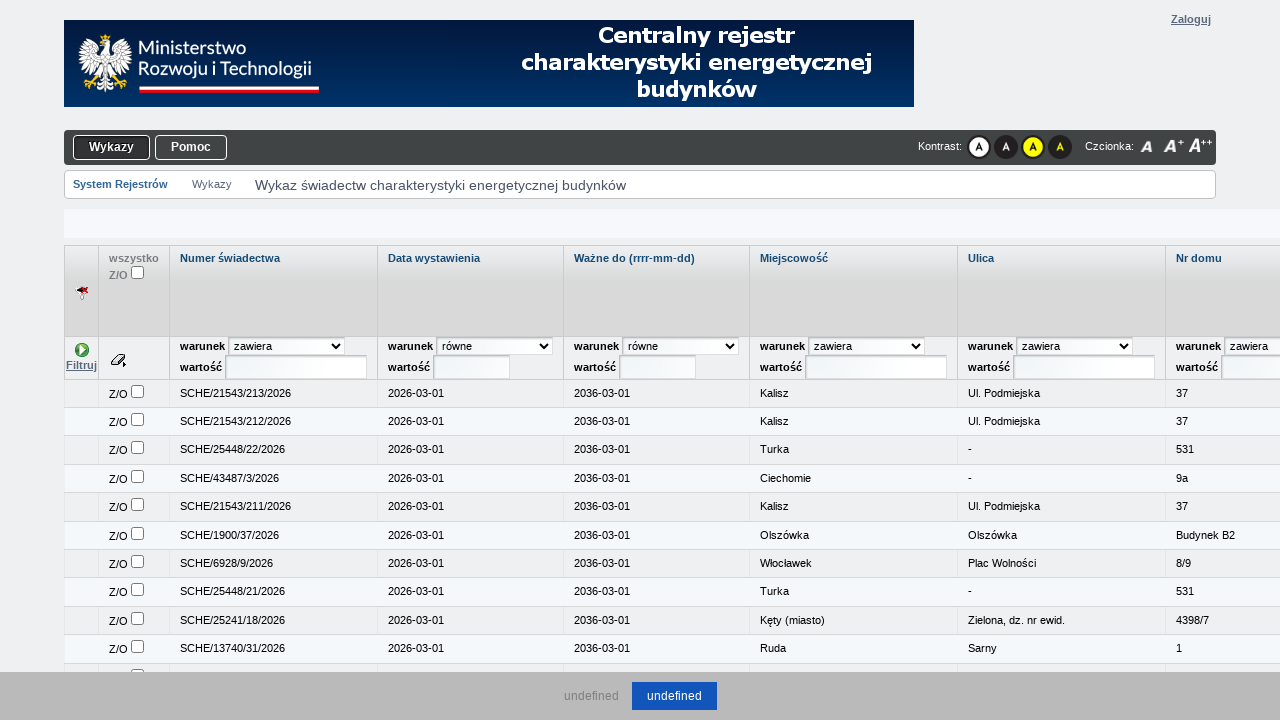

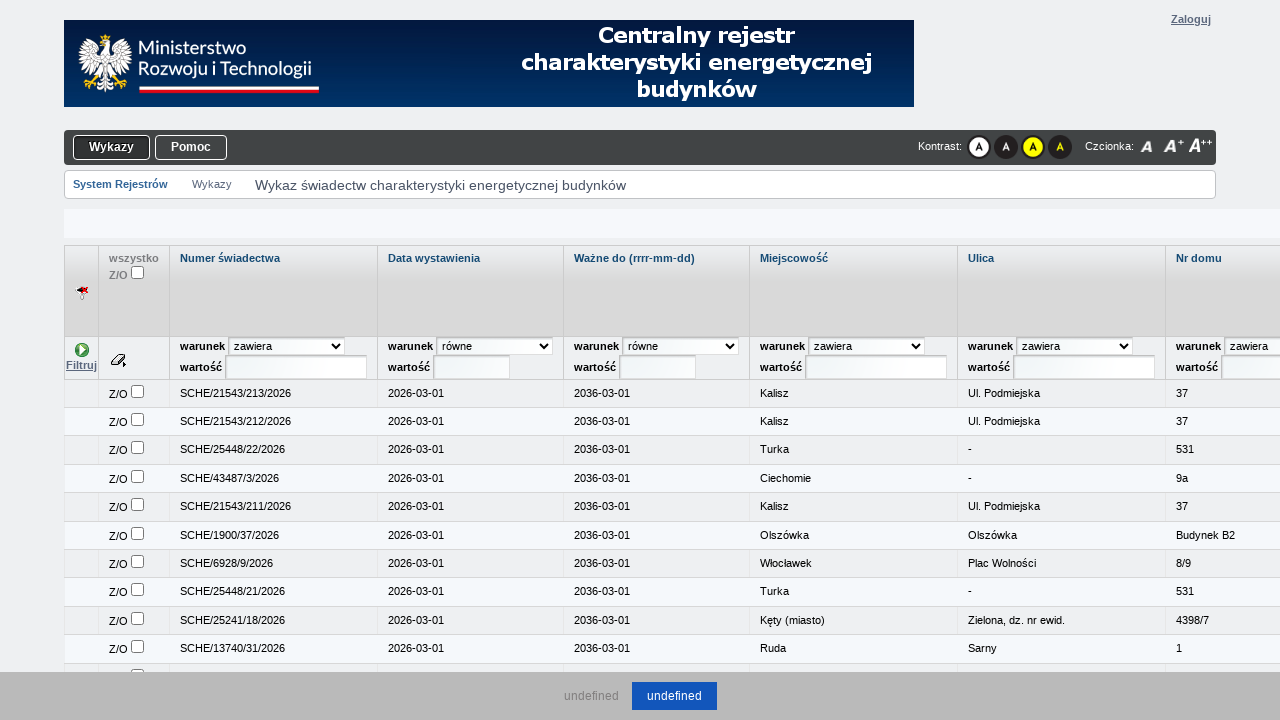